Tests window handle management by clicking links that open new windows, iterating through all windows, closing non-main windows, and returning to the main window

Starting URL: https://www.toolsqa.com/selenium-webdriver/window-handle-in-selenium/

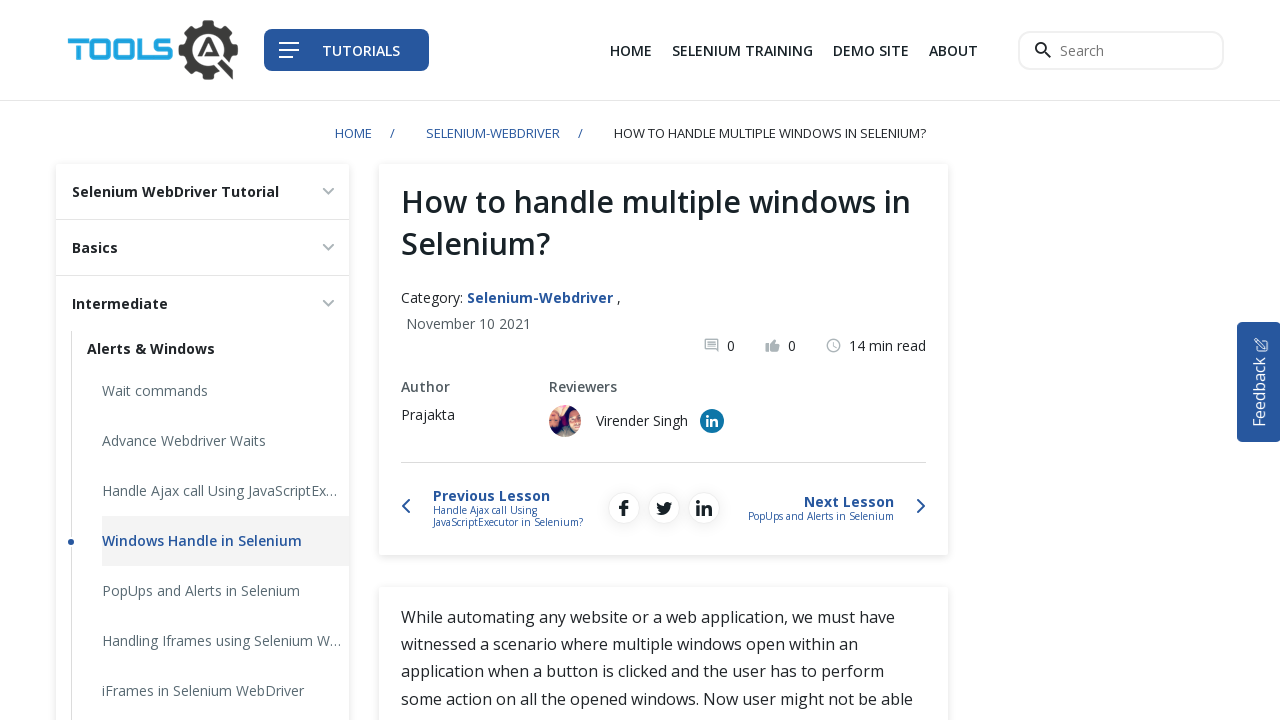

Stored reference to main page
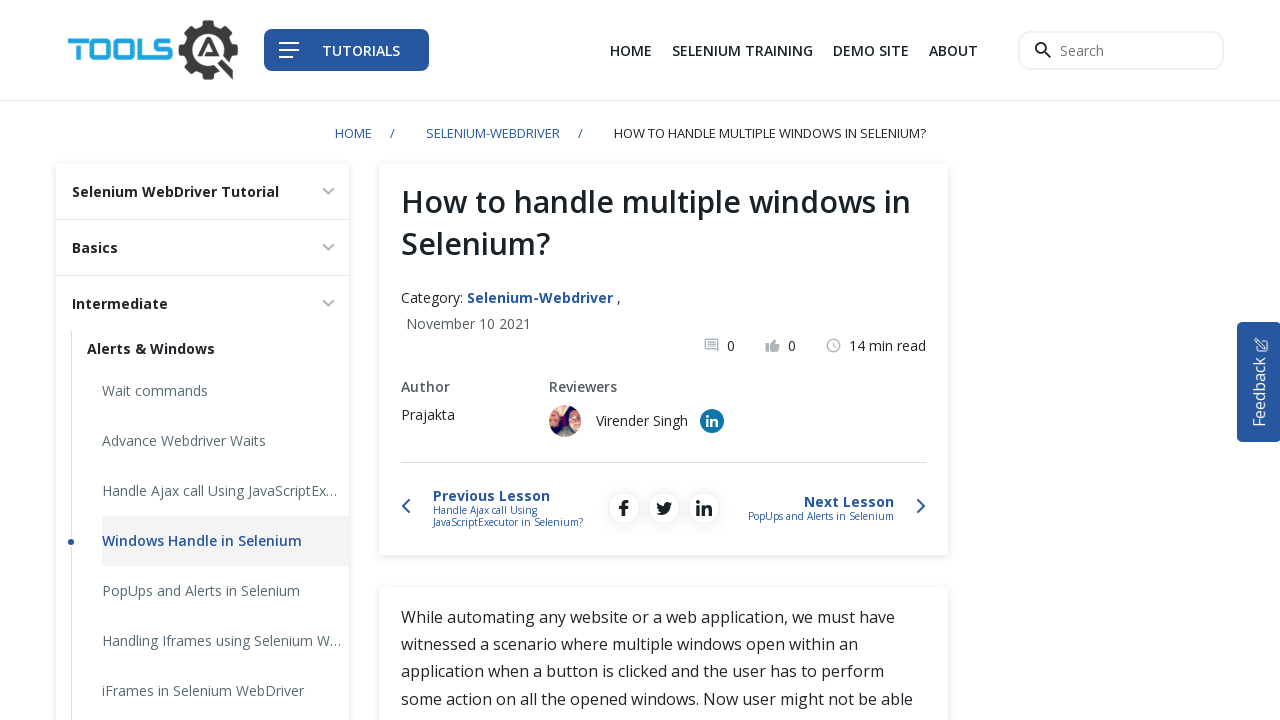

Located all links with target='_blank' attribute
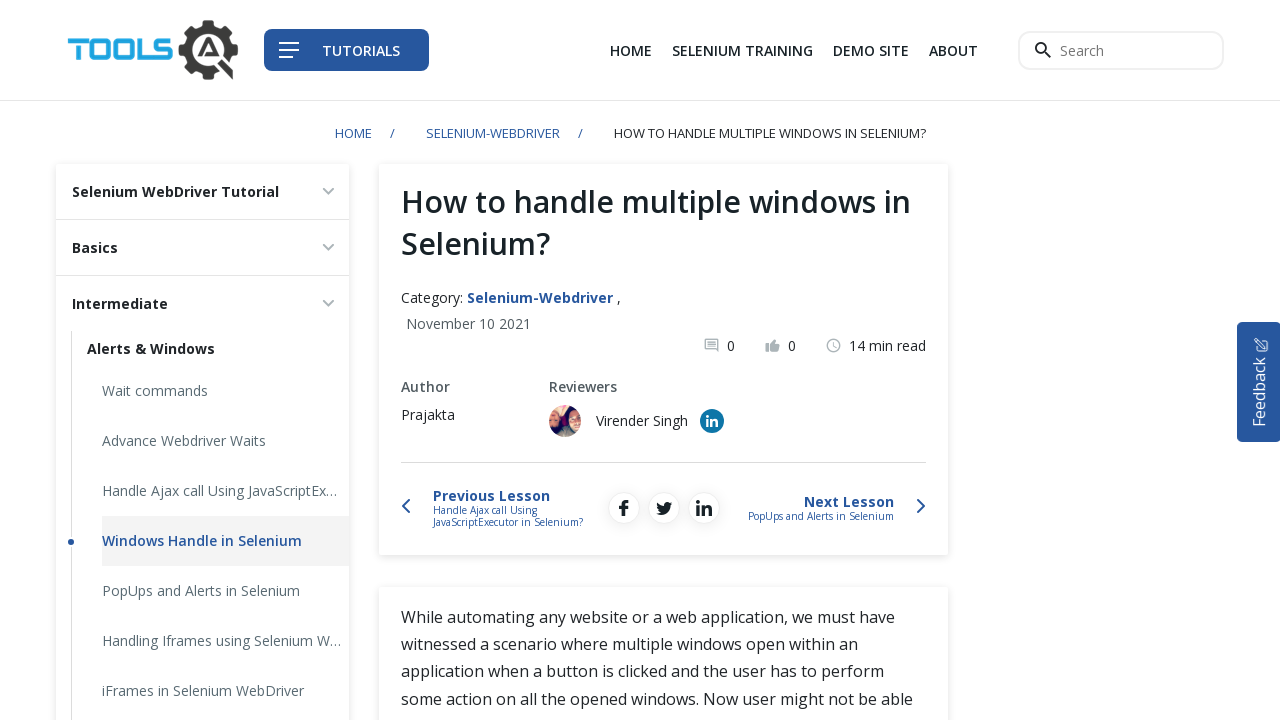

Clicked first link to open new window/popup at (871, 50) on a[target='_blank'] >> nth=0
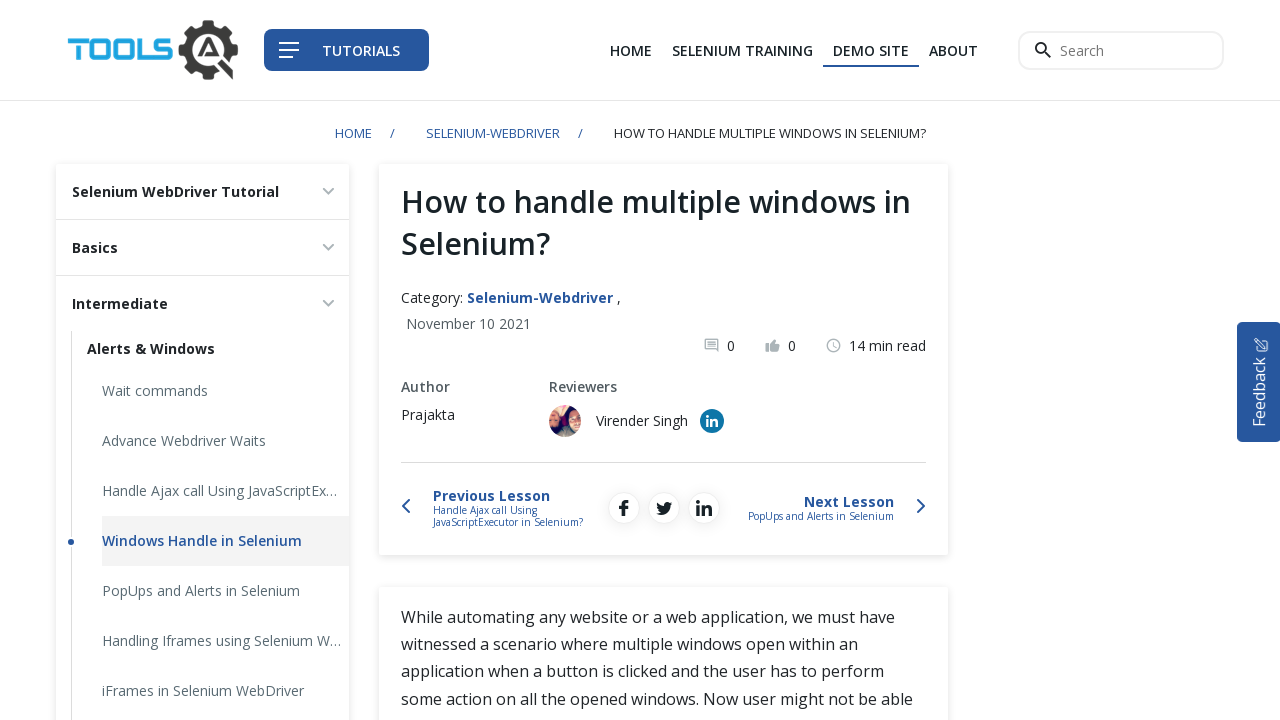

First popup window opened successfully
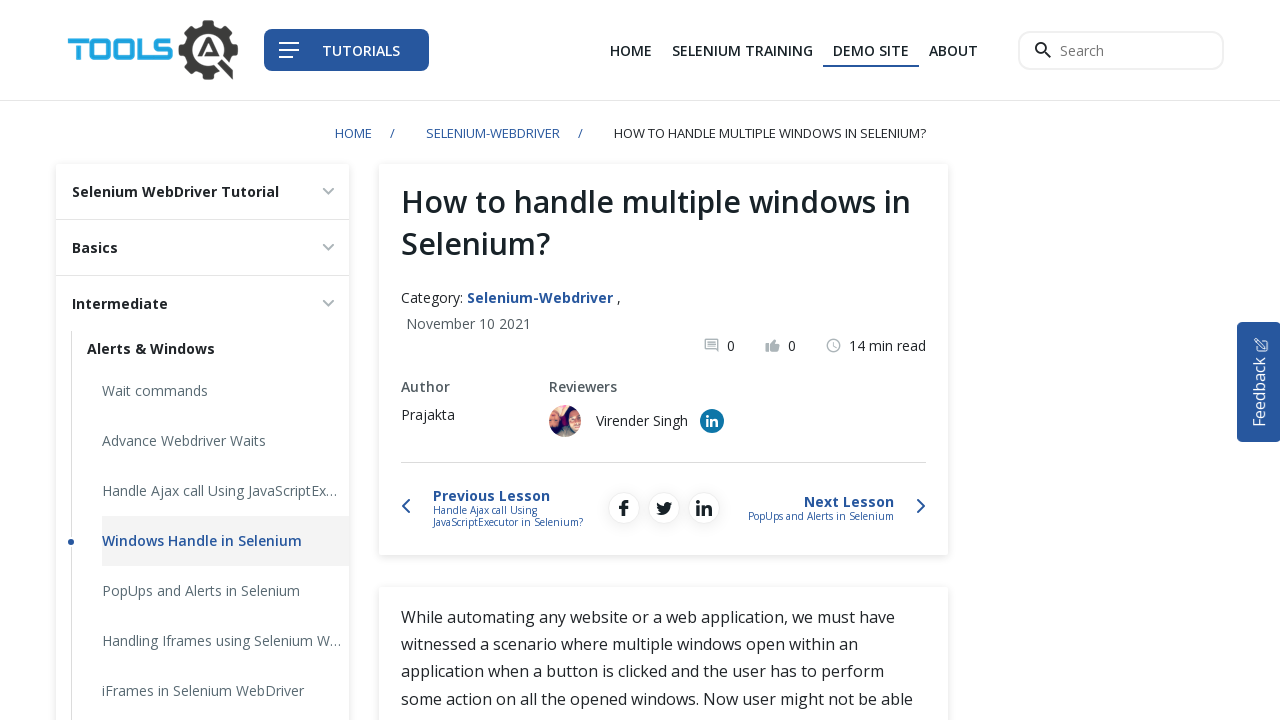

Clicked second link to open new window/popup at (712, 421) on a[target='_blank'] >> nth=1
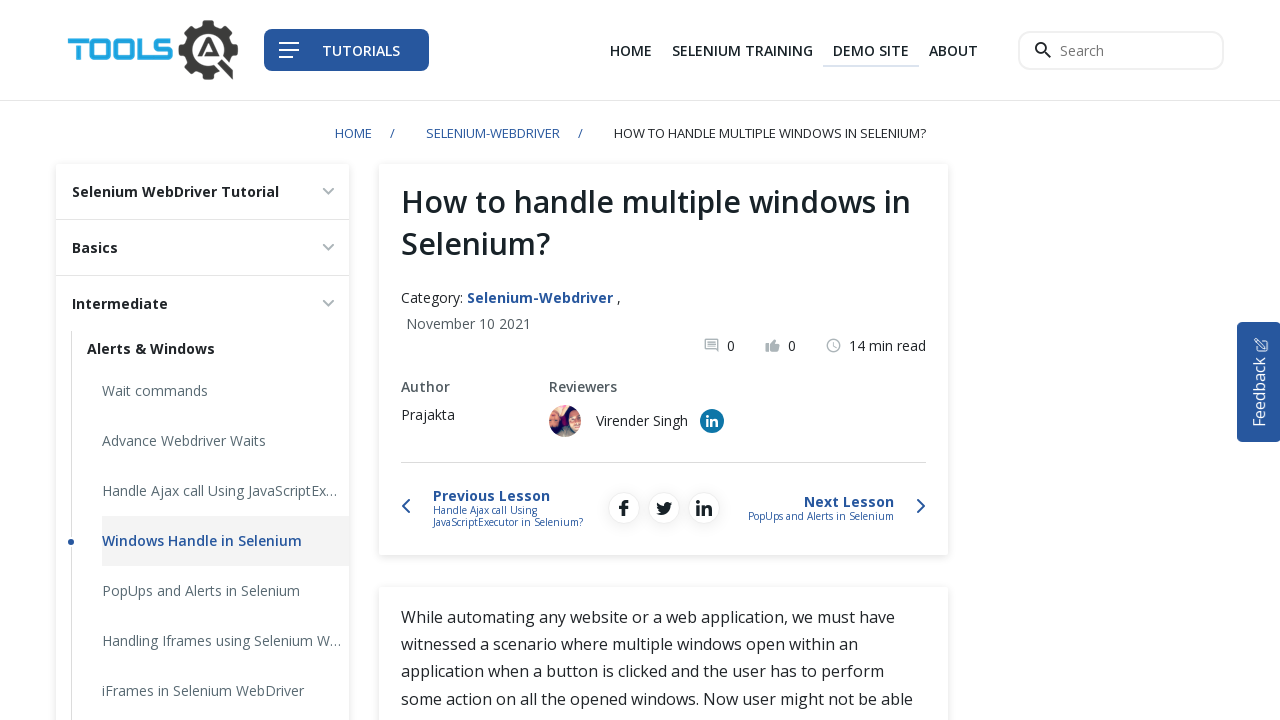

Second popup window opened successfully
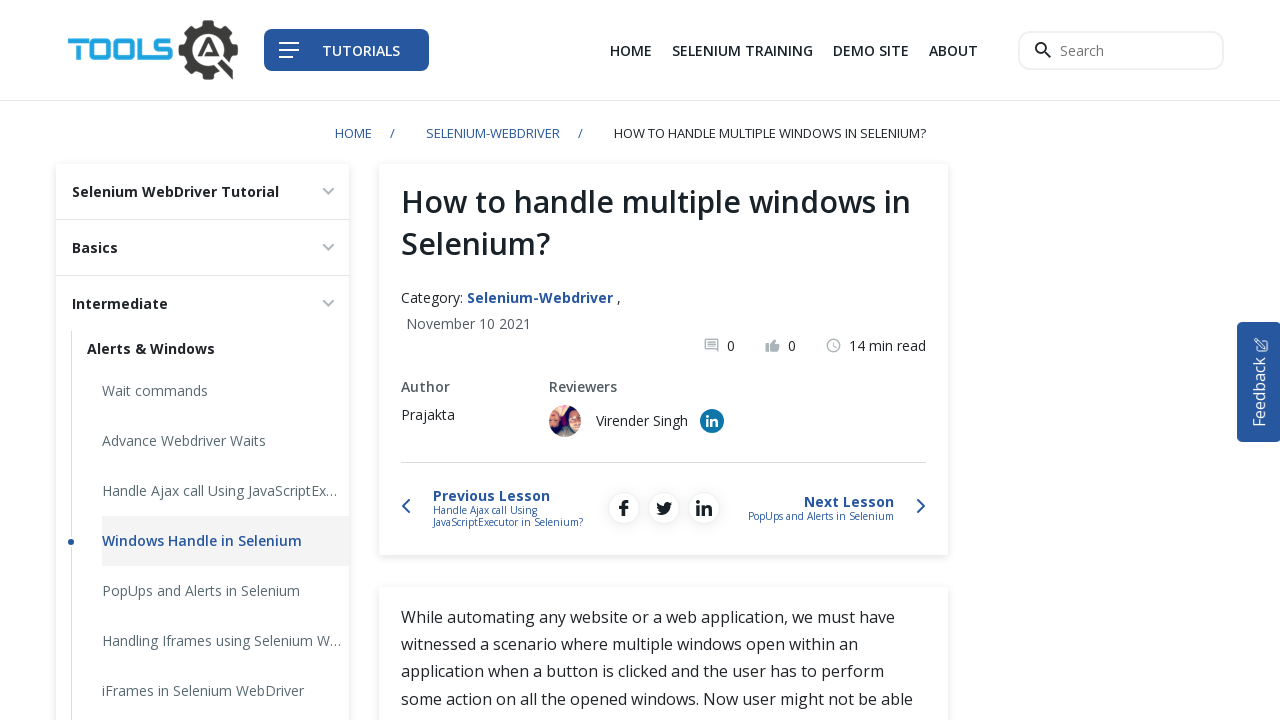

Clicked third link to open new window/popup at (245, 361) on a[target='_blank'] >> nth=2
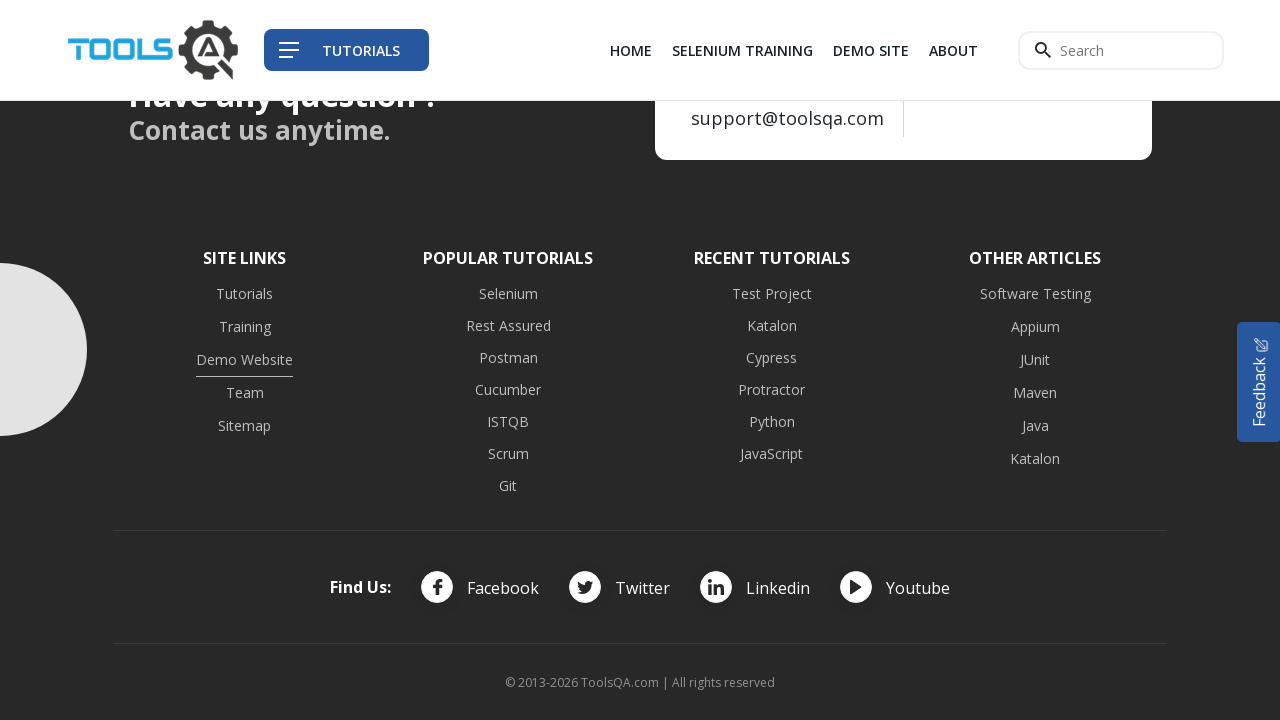

Third popup window opened successfully
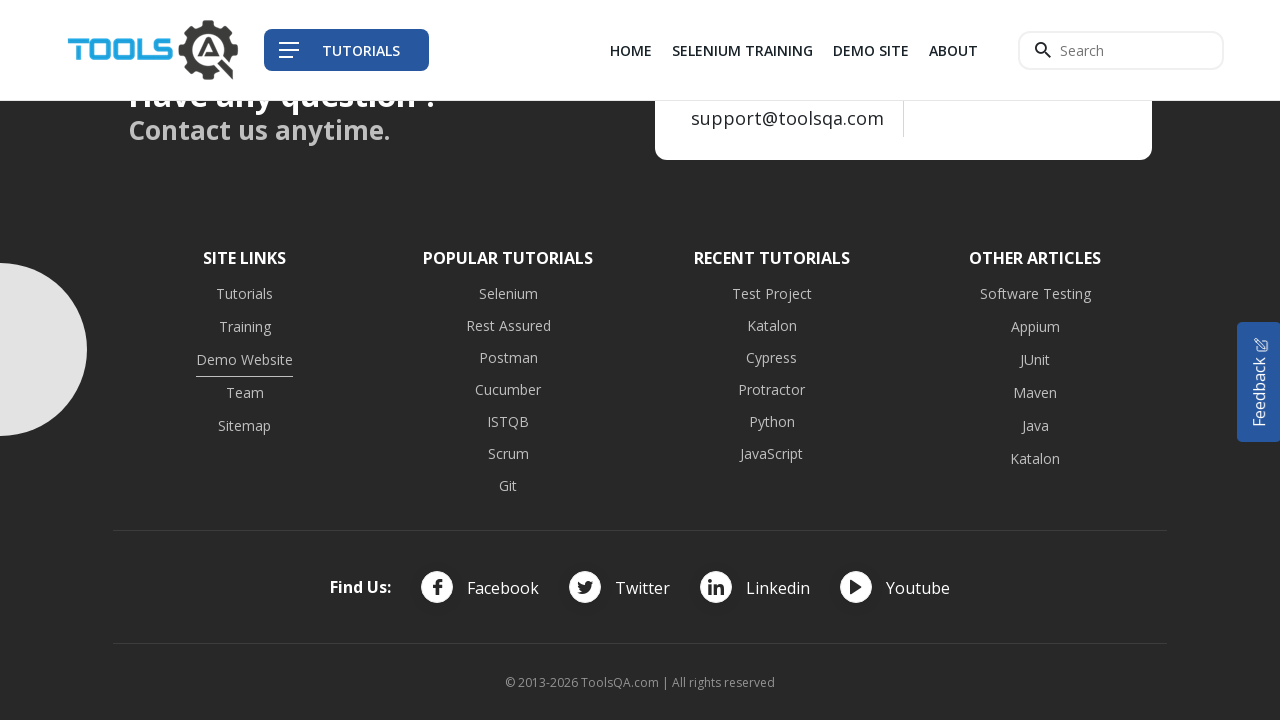

Closed first popup window
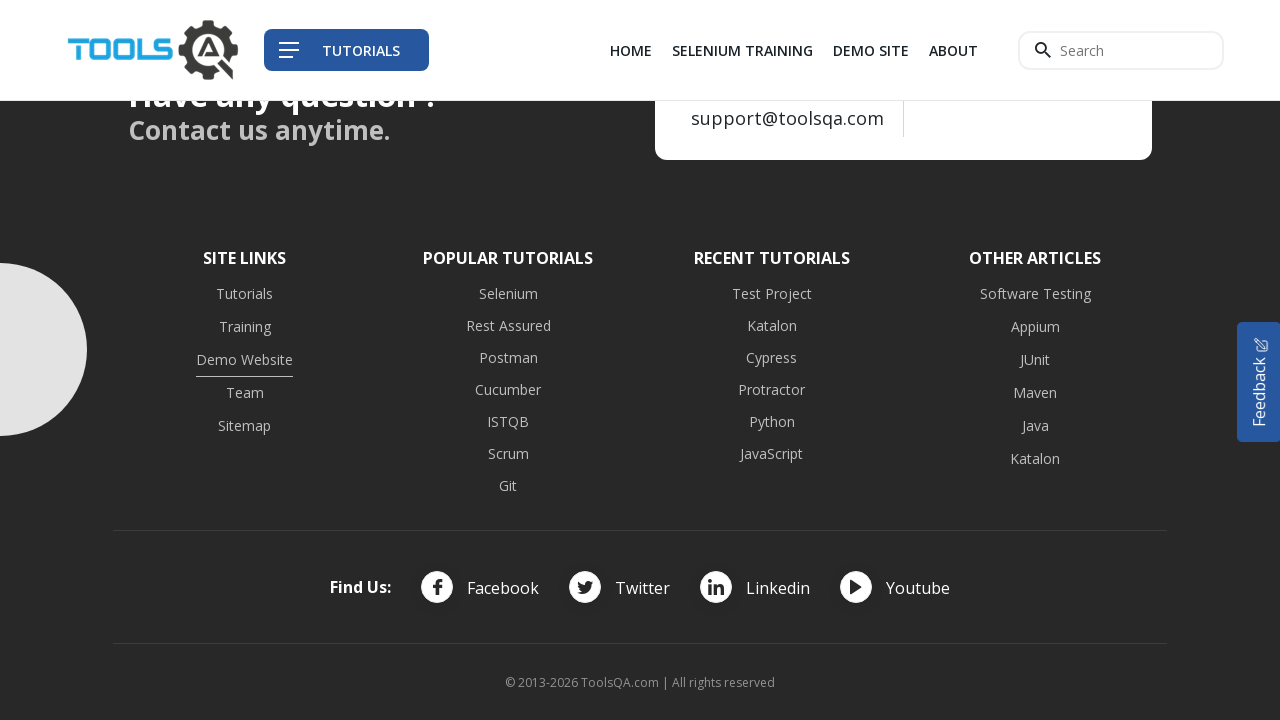

Closed second popup window
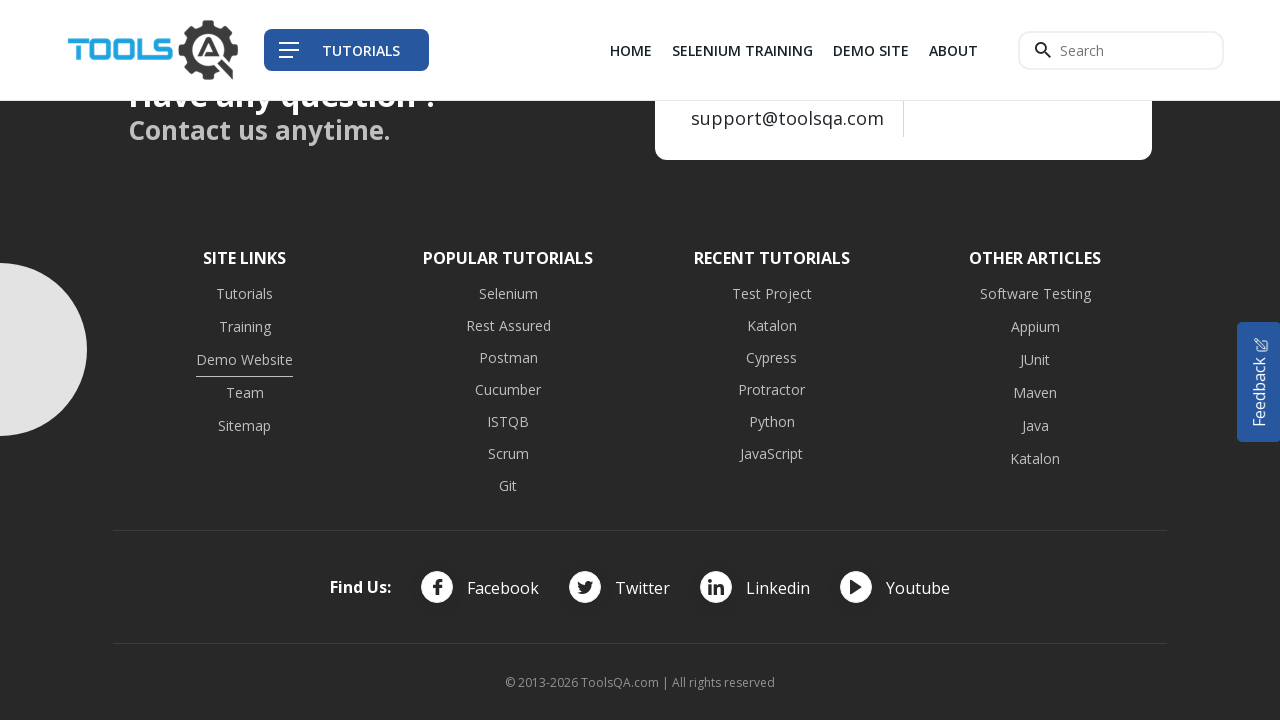

Closed third popup window
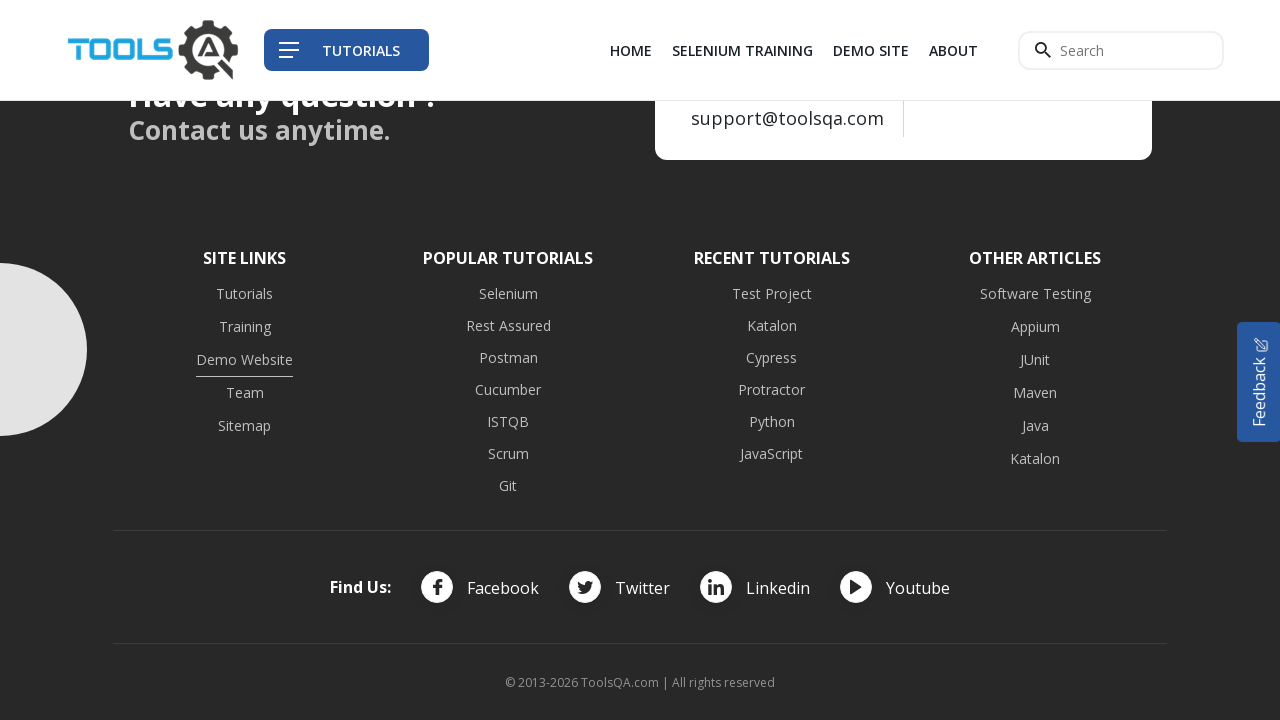

Returned focus to main window
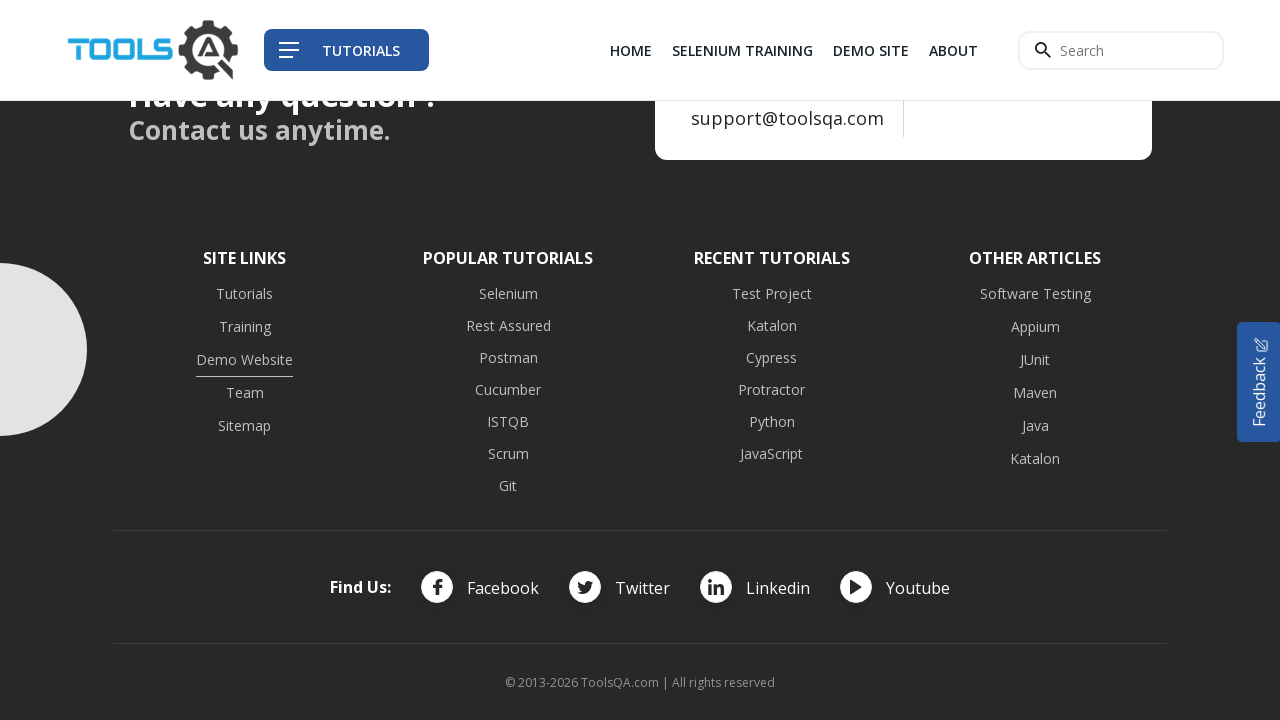

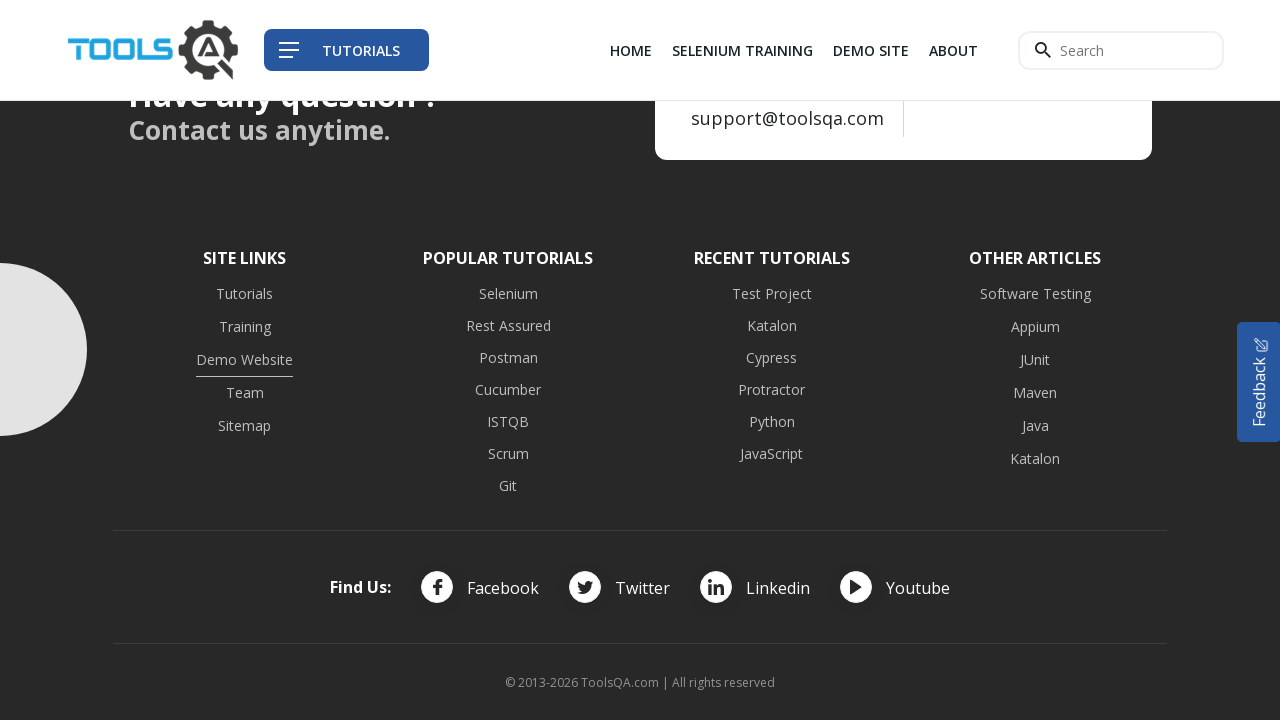